Navigates to a GitHub repository, clicks on the Issues tab, and verifies that an issue with text "Issue1" is displayed

Starting URL: https://github.com/Anth0nySt/AllureReports

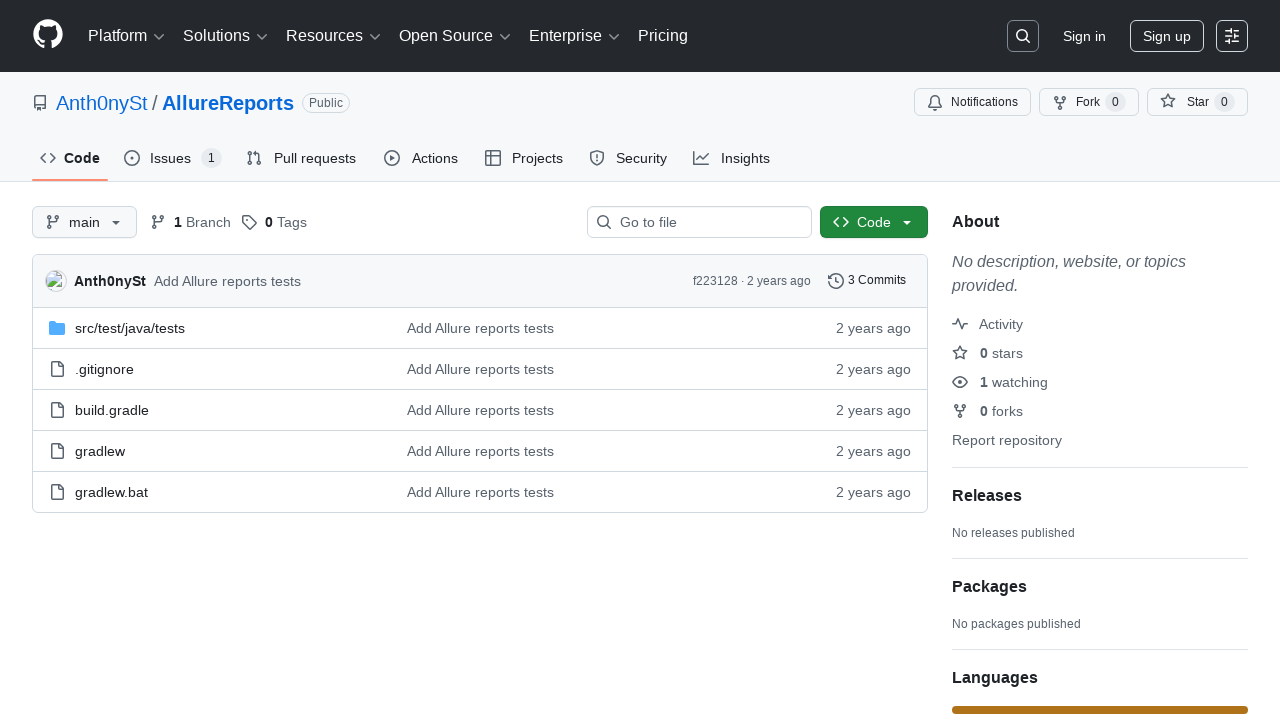

Navigated to GitHub repository https://github.com/Anth0nySt/AllureReports
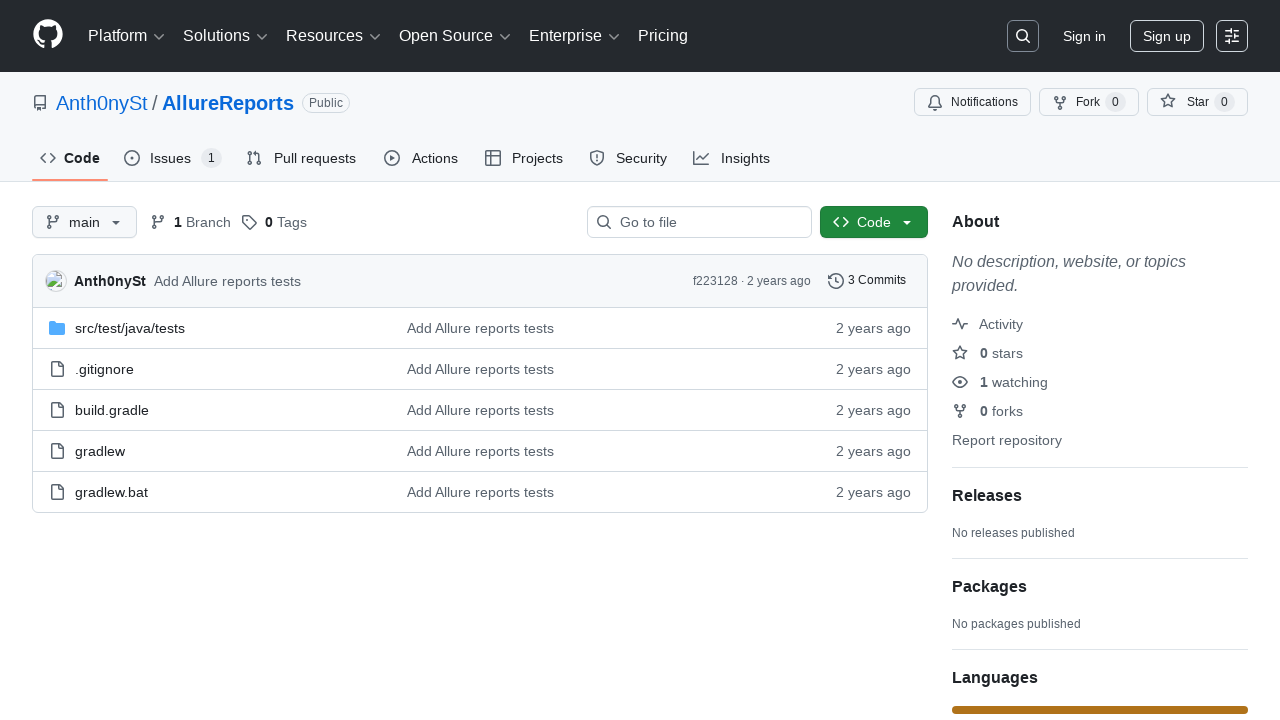

Clicked on the Issues tab at (173, 158) on #issues-tab
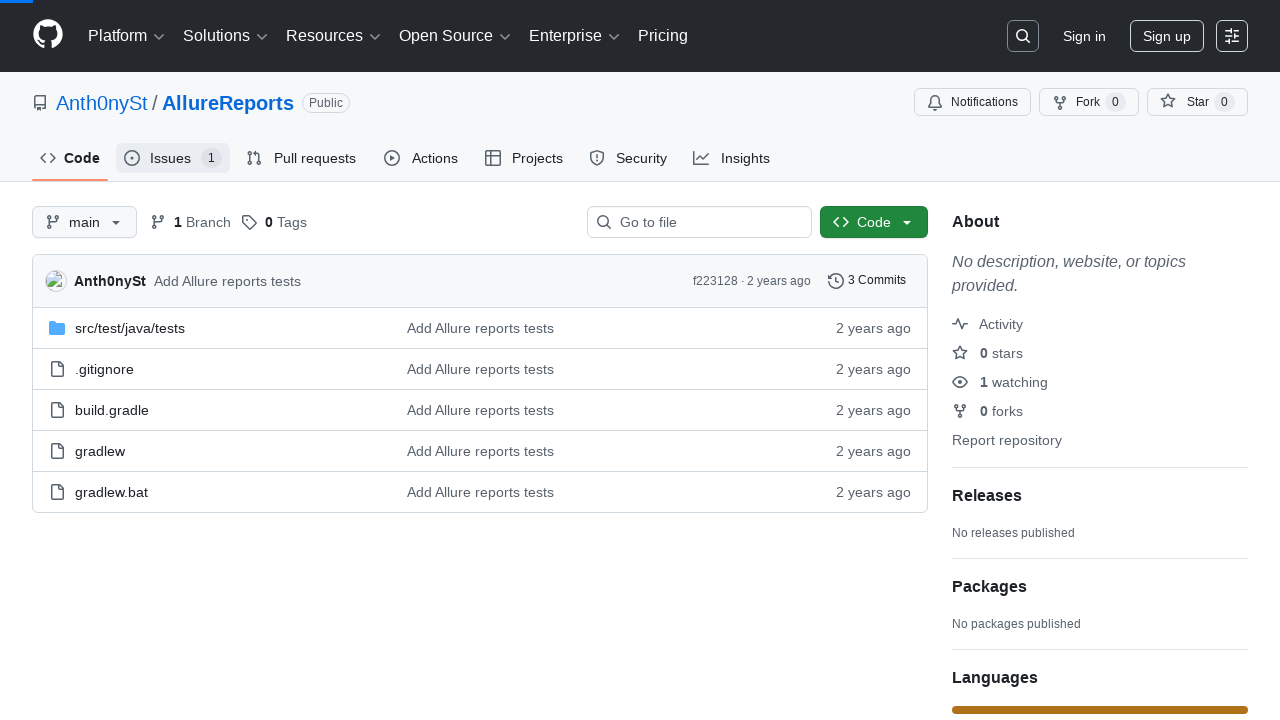

Verified that 'Issue1' is displayed in the main application area
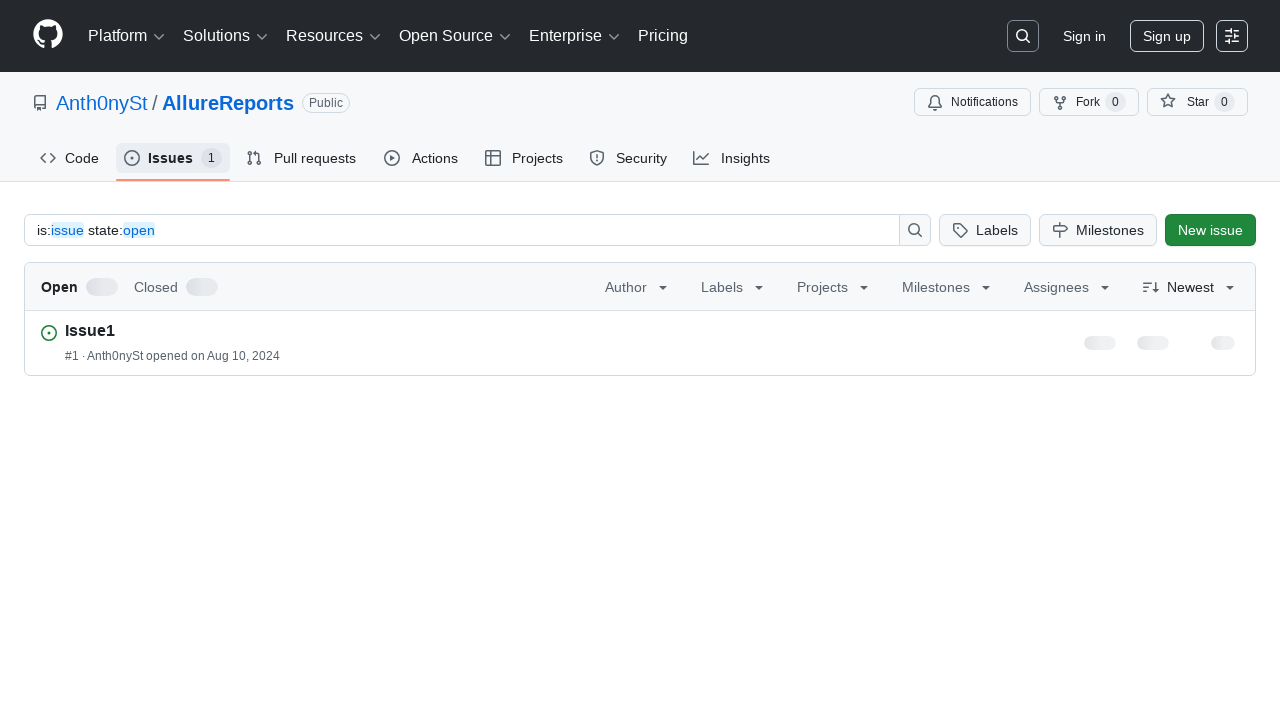

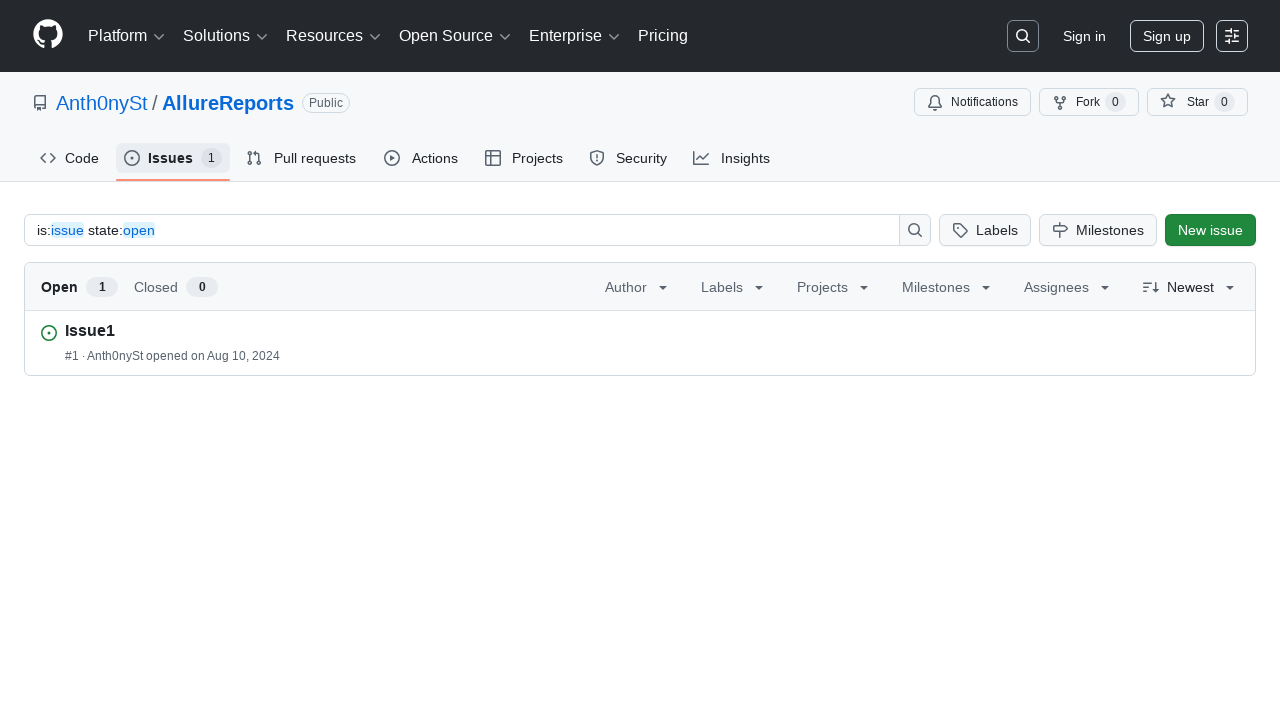